Tests searching by author last name and verifies no books are found

Starting URL: https://www.sharelane.com/cgi-bin/main.py

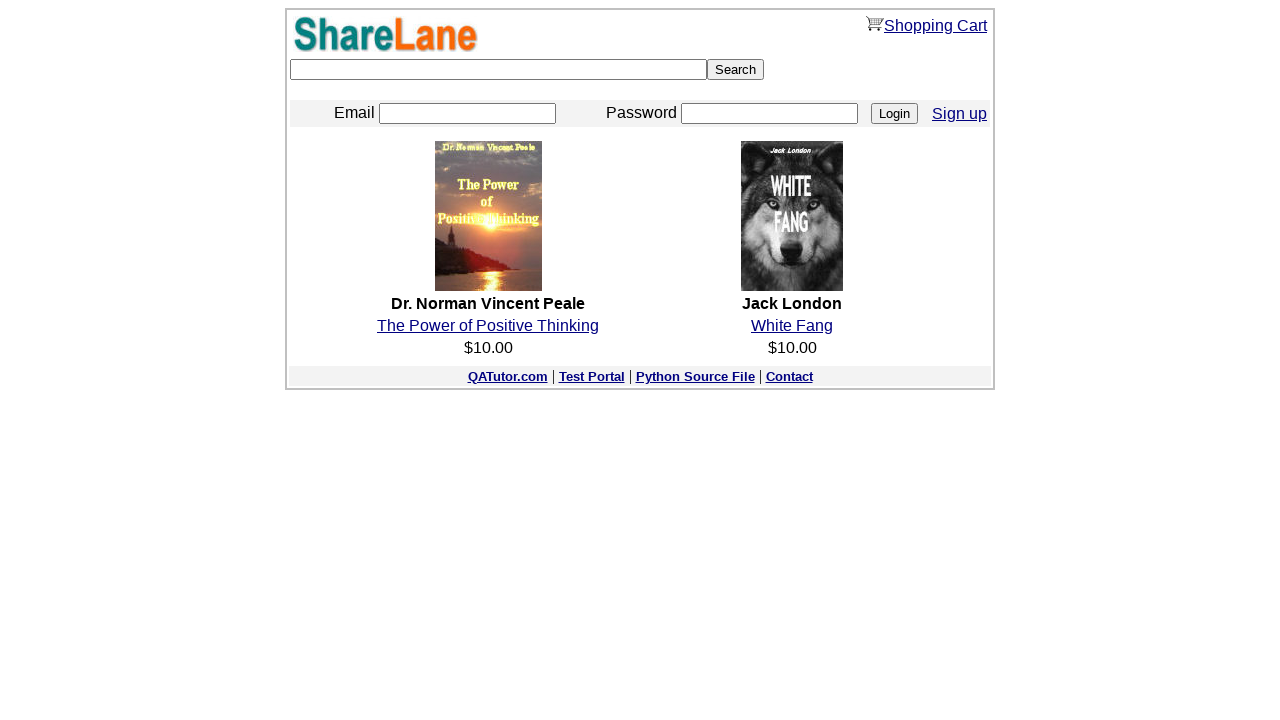

Entered 'Mark' as author last name in search field on input[name='keyword']
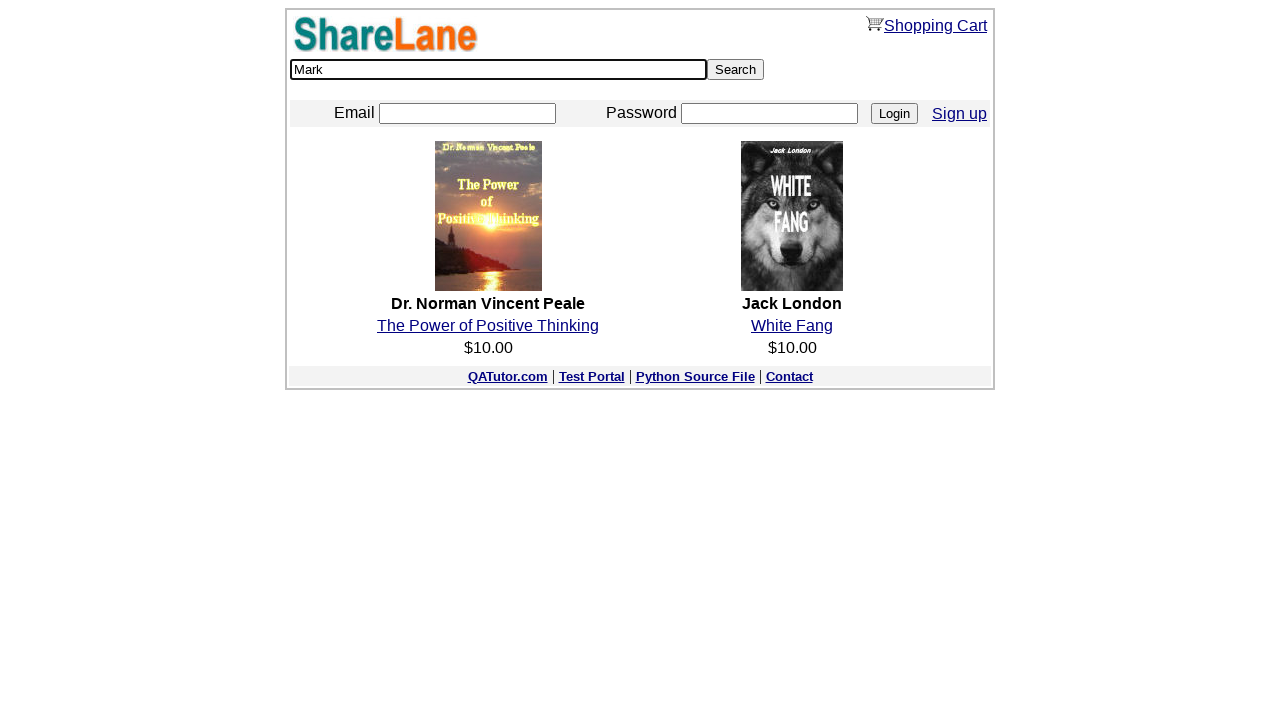

Clicked Search button to search for author last name at (736, 70) on input[type='submit'][value='Search']
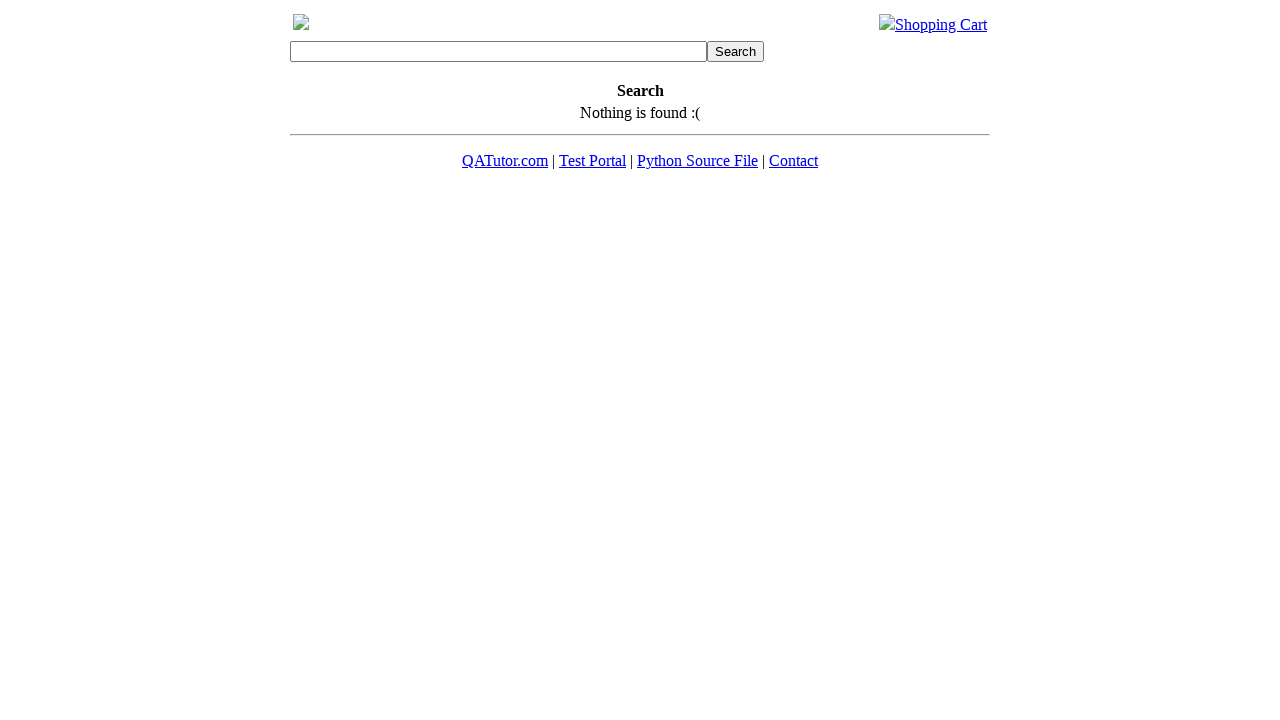

Confirmation message appeared indicating no books found for author 'Mark'
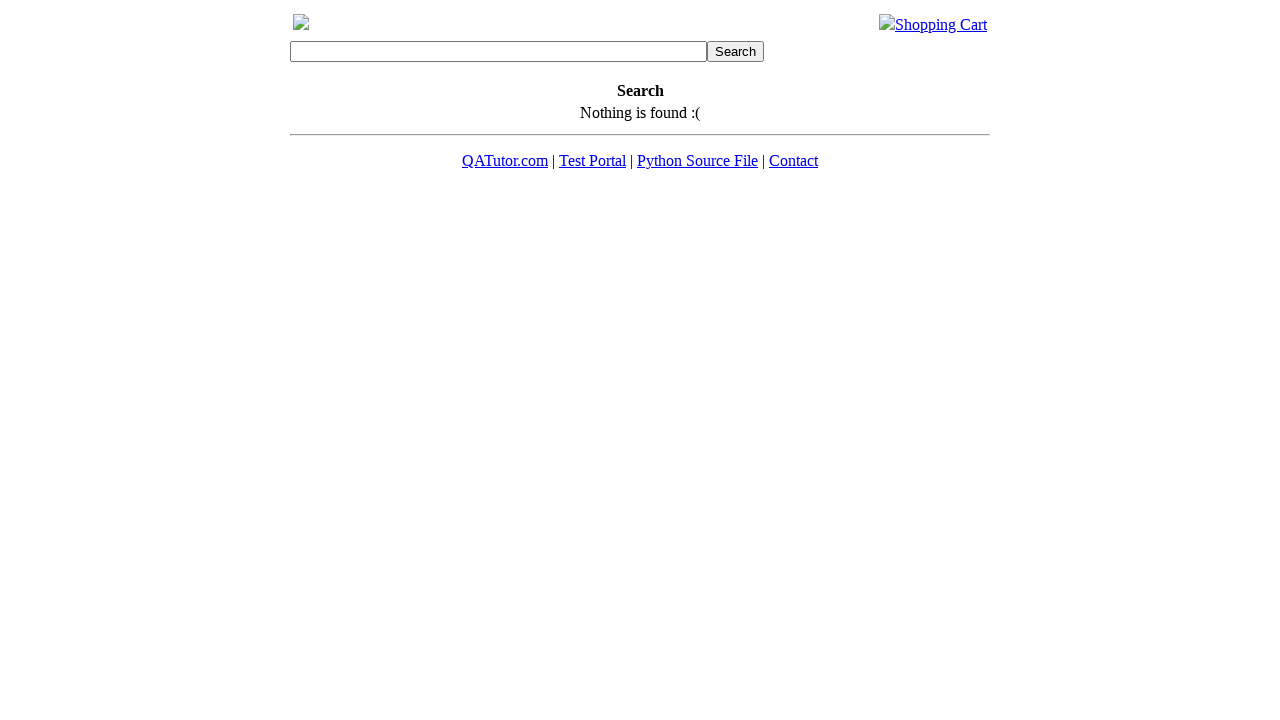

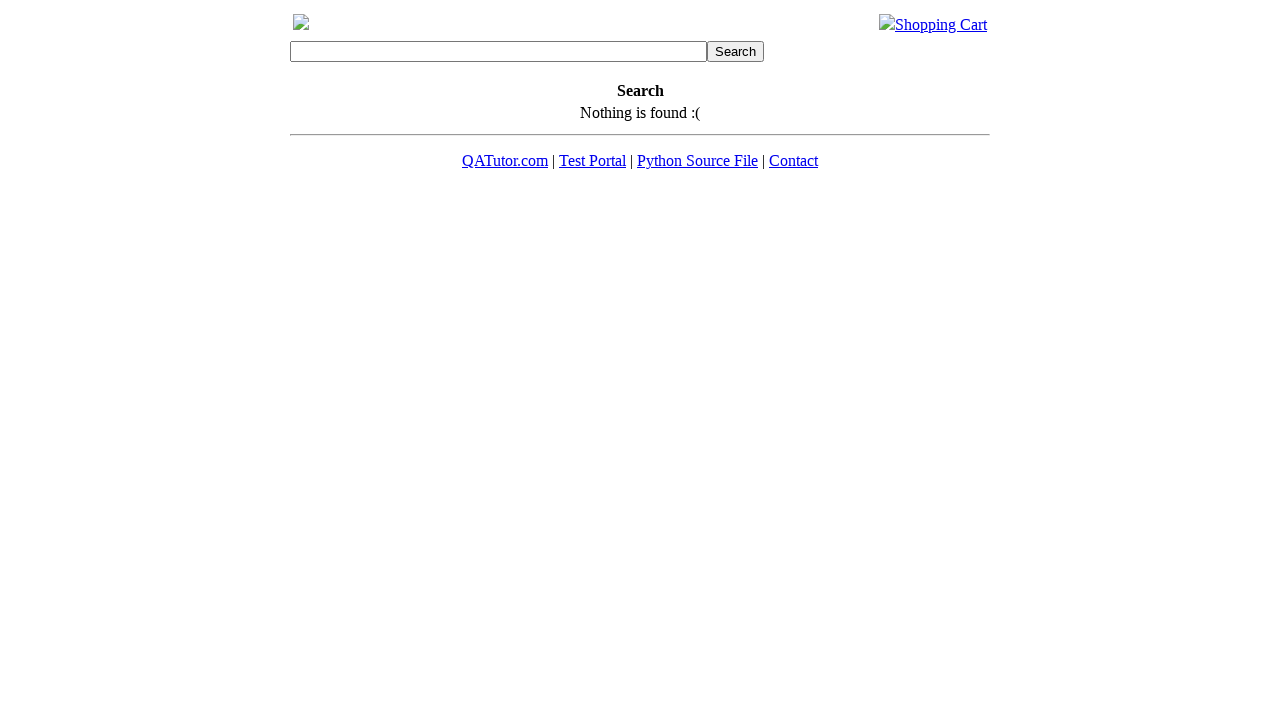